Tests a triangle calculator by clearing default values, entering three side lengths, and calculating the triangle type

Starting URL: https://www.calculator.net/triangle-calculator.html

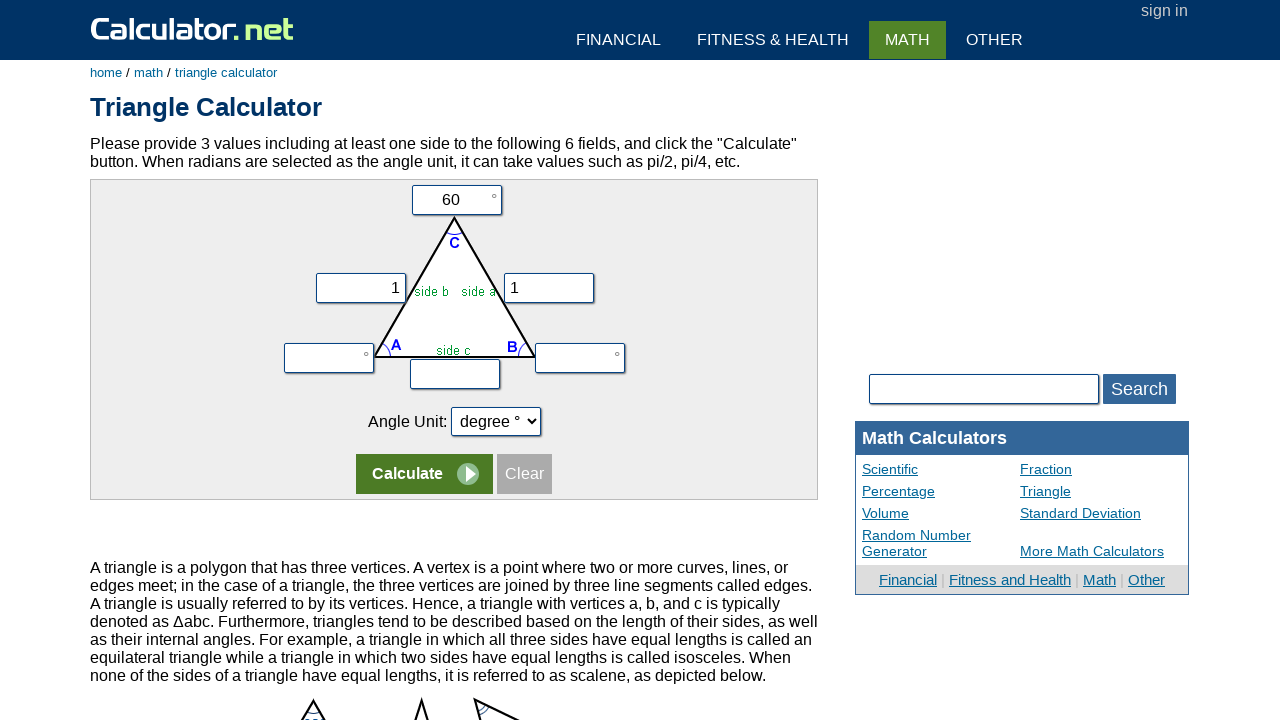

Cleared default value from side A input field on input[name='va']
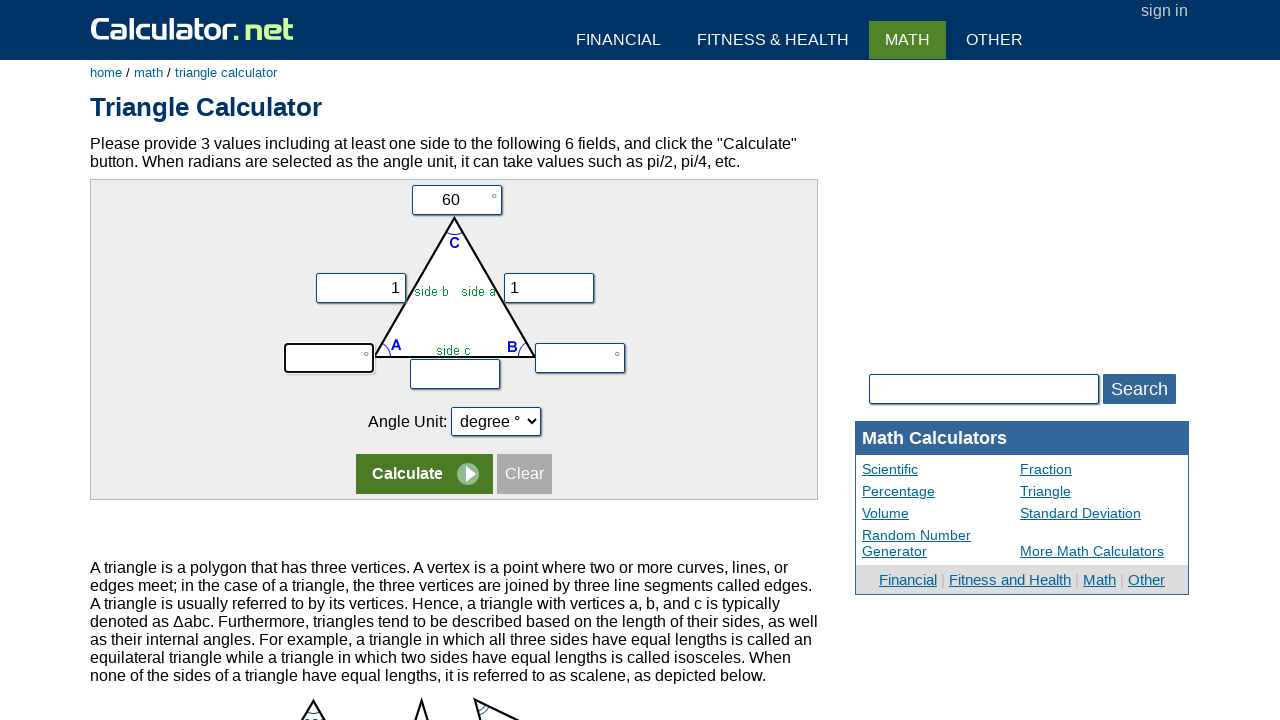

Cleared default value from side B input field on input[name='vb']
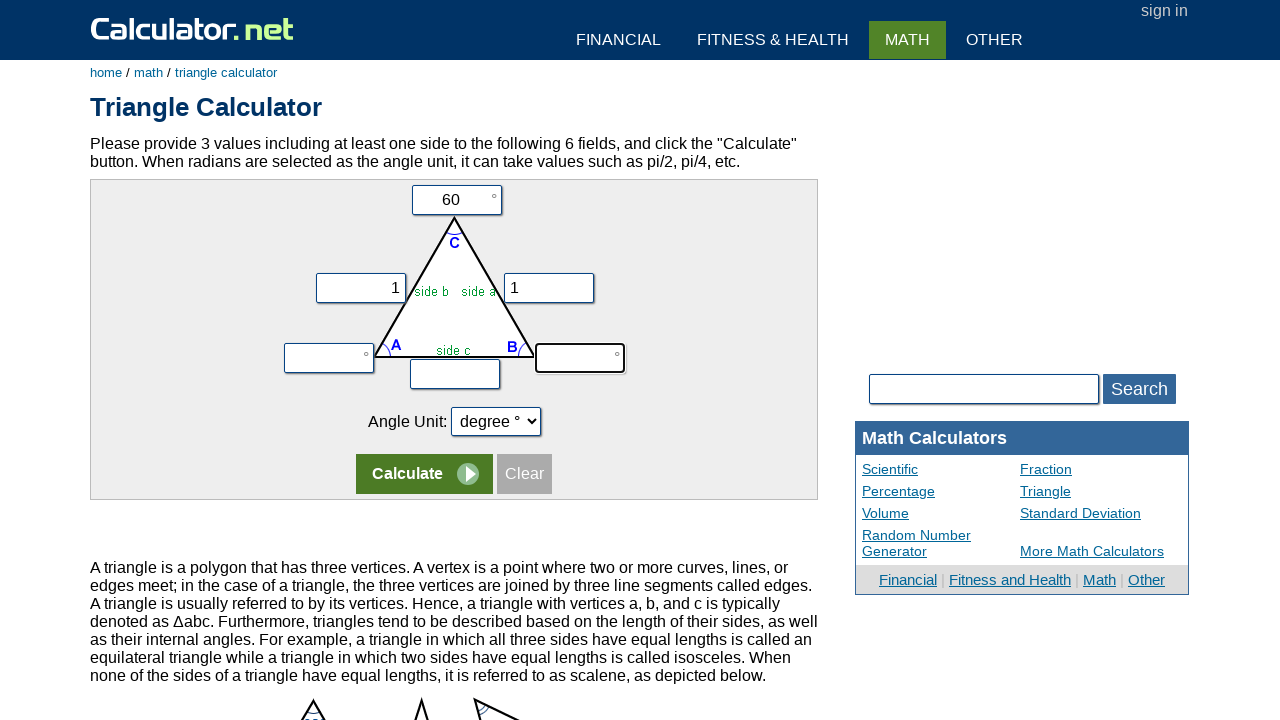

Cleared default value from side C input field on input[name='vc']
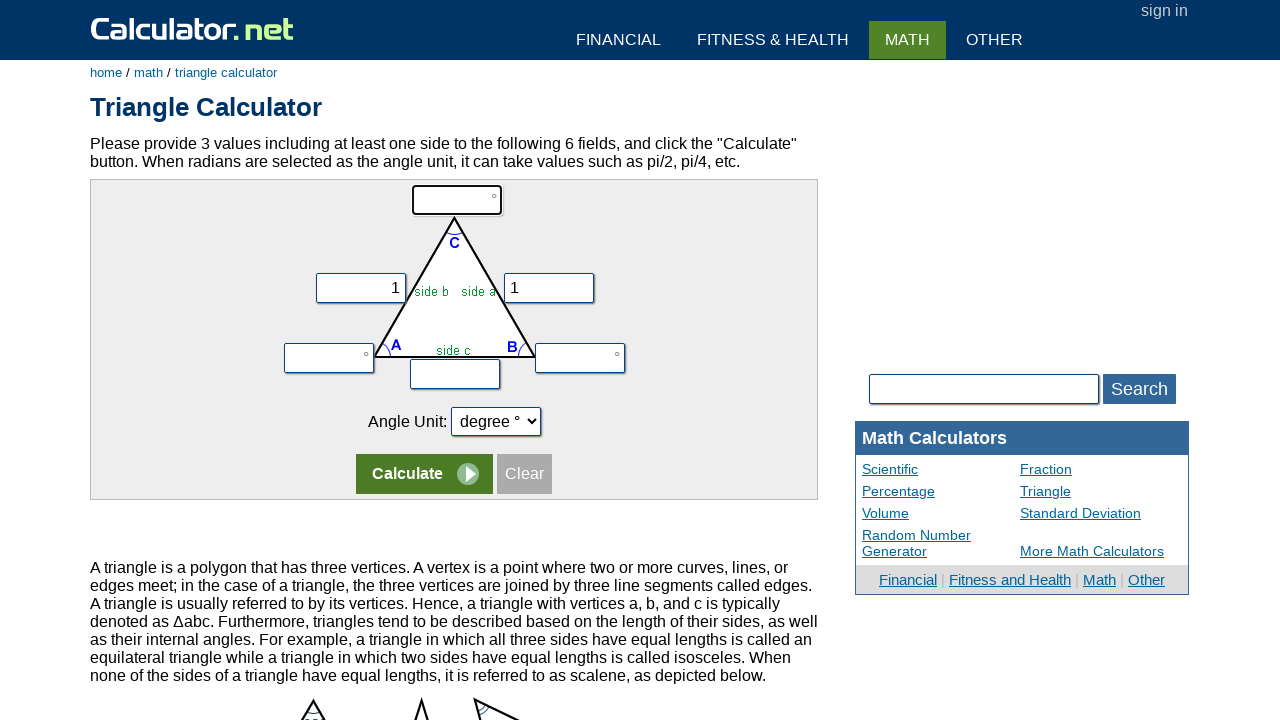

Cleared default value from vx input field on input[name='vx']
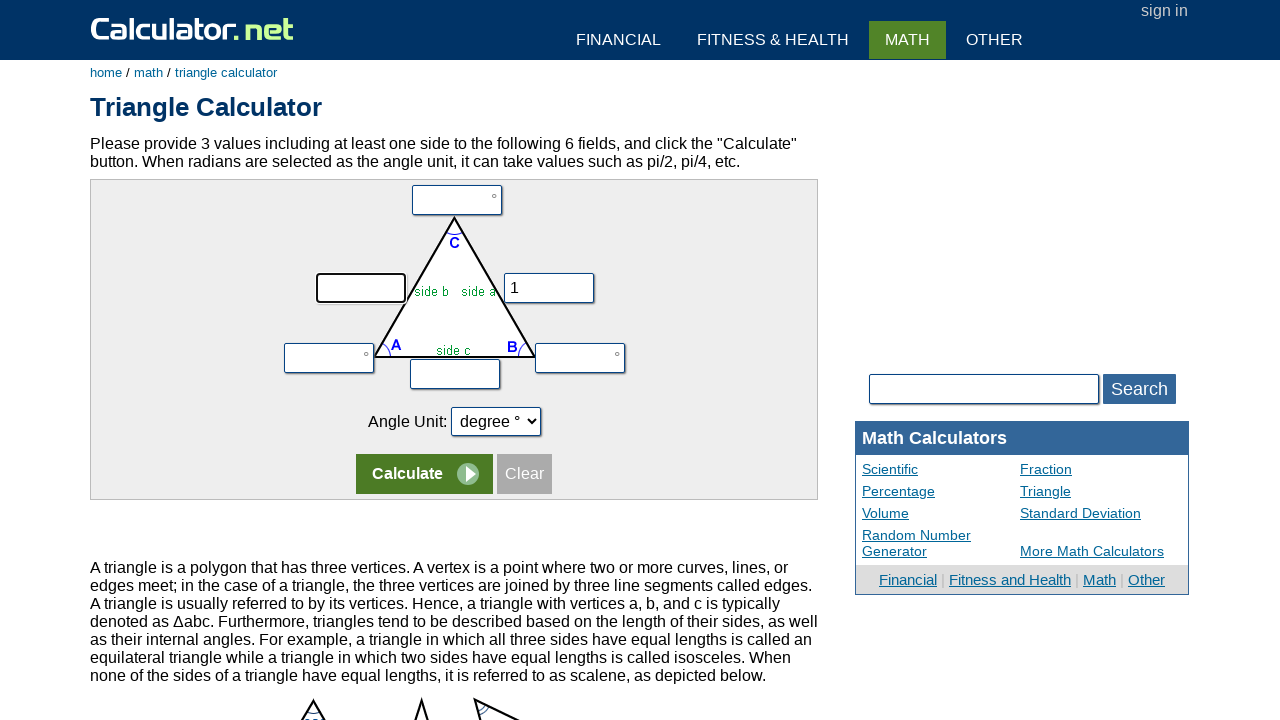

Cleared default value from vy input field on input[name='vy']
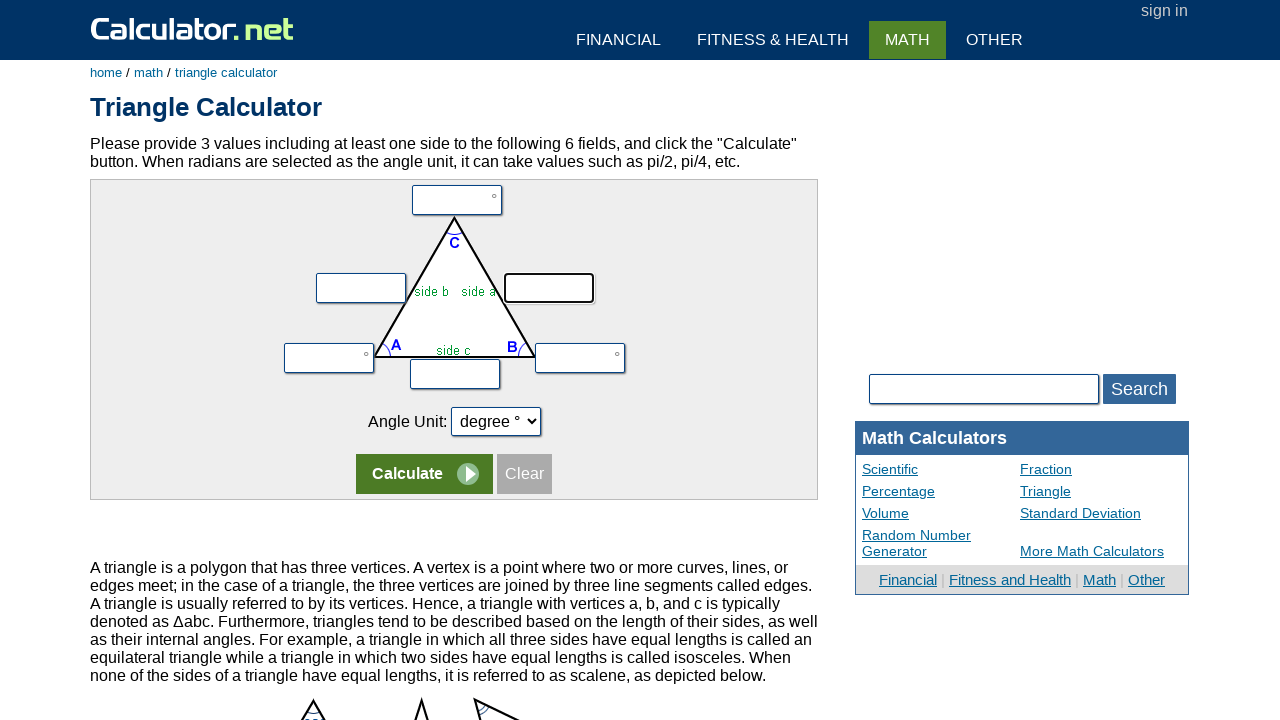

Cleared default value from vz input field on input[name='vz']
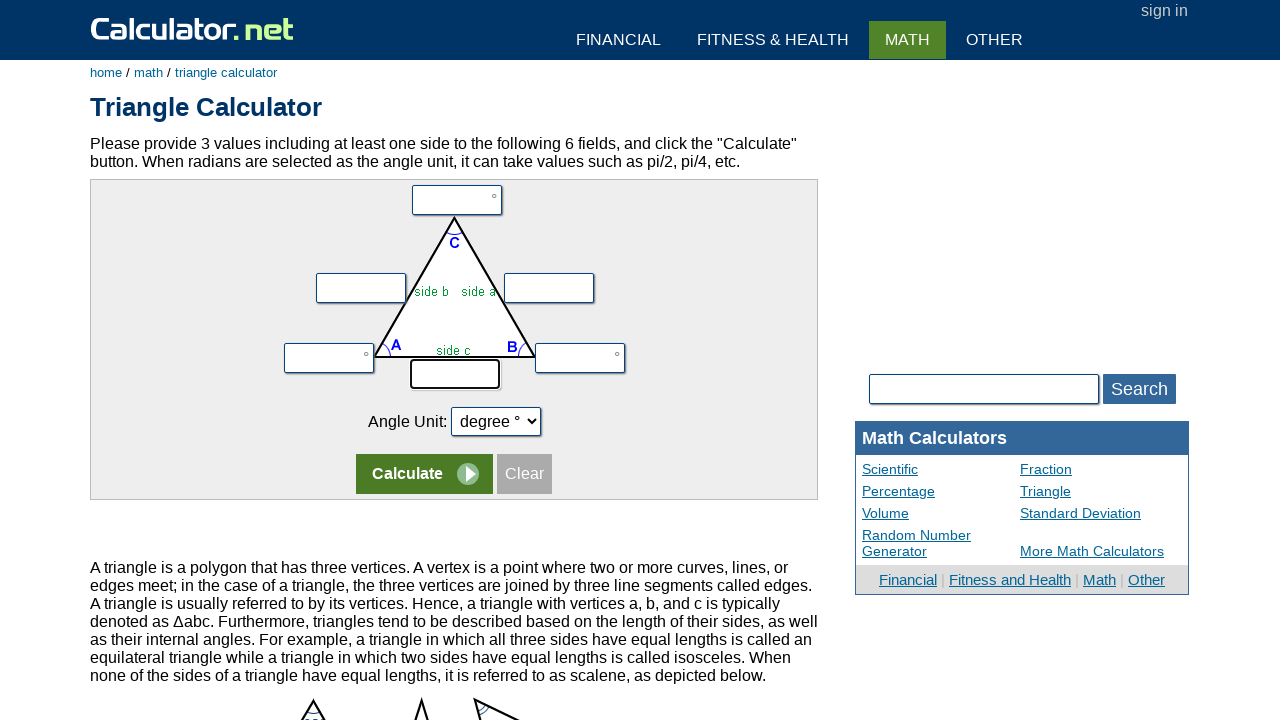

Entered side length 6 for side A on input[name='vx']
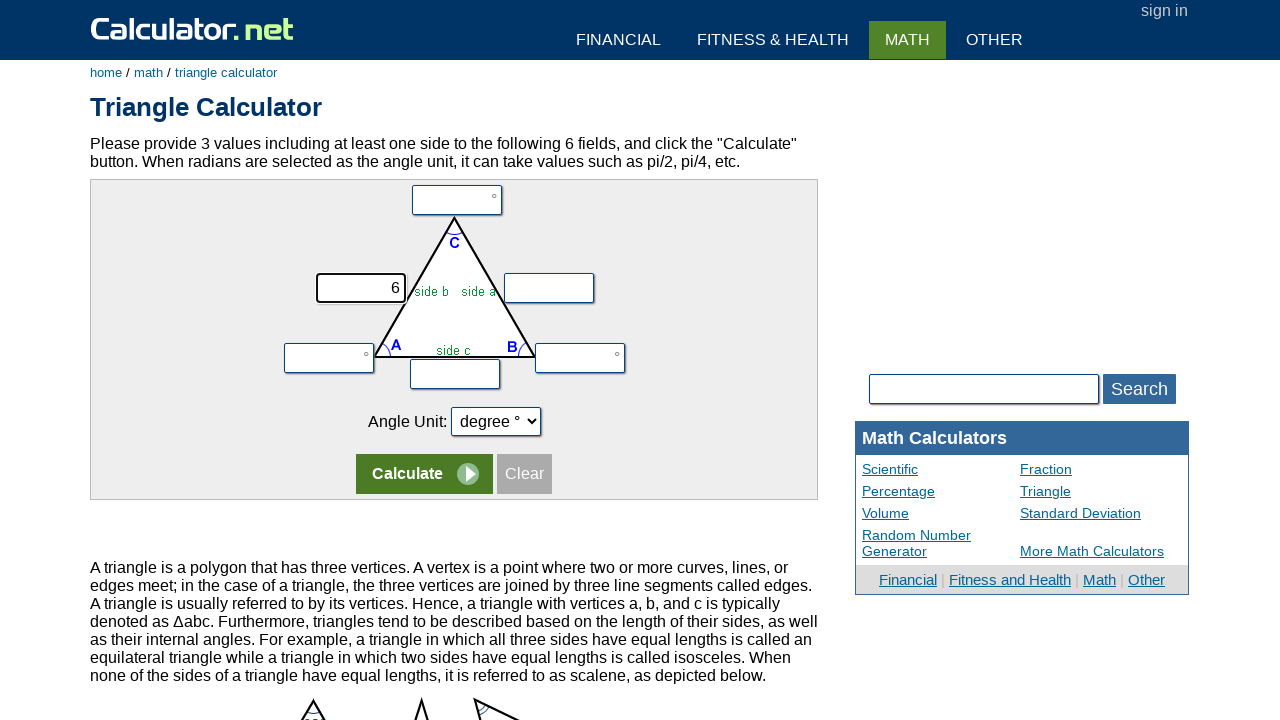

Entered side length 6 for side B on input[name='vy']
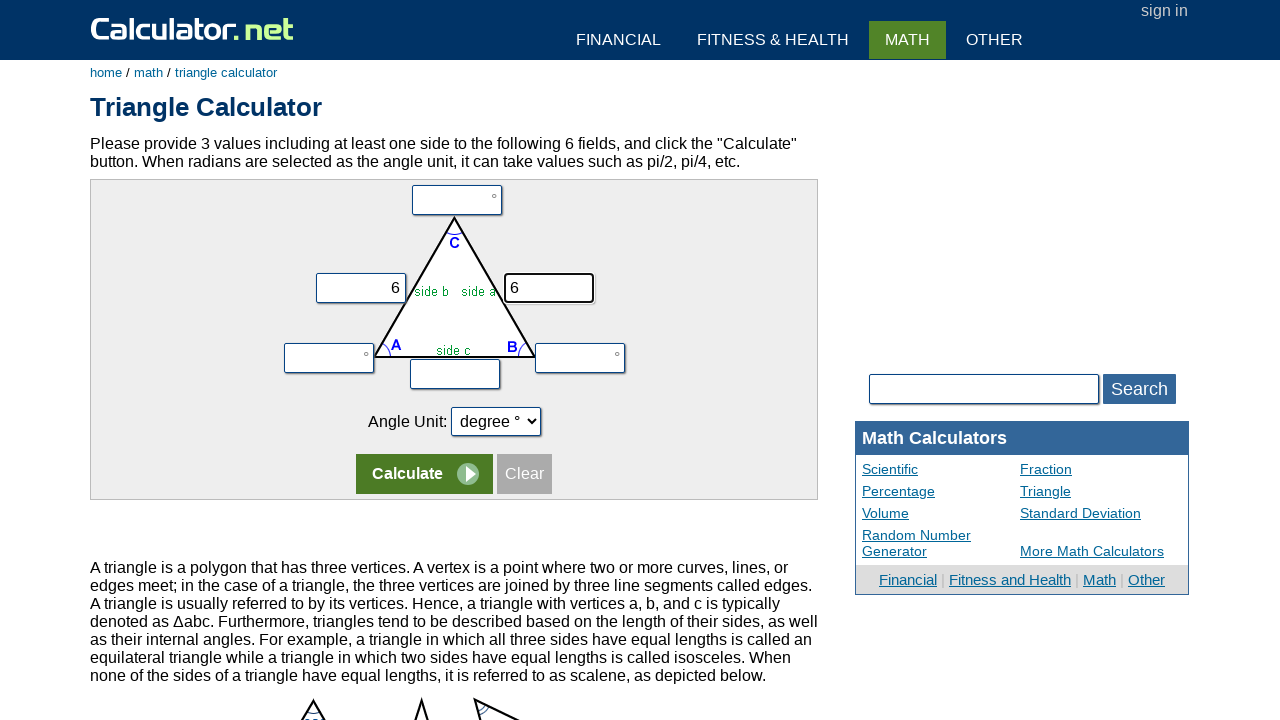

Entered side length 3 for side C on input[name='vz']
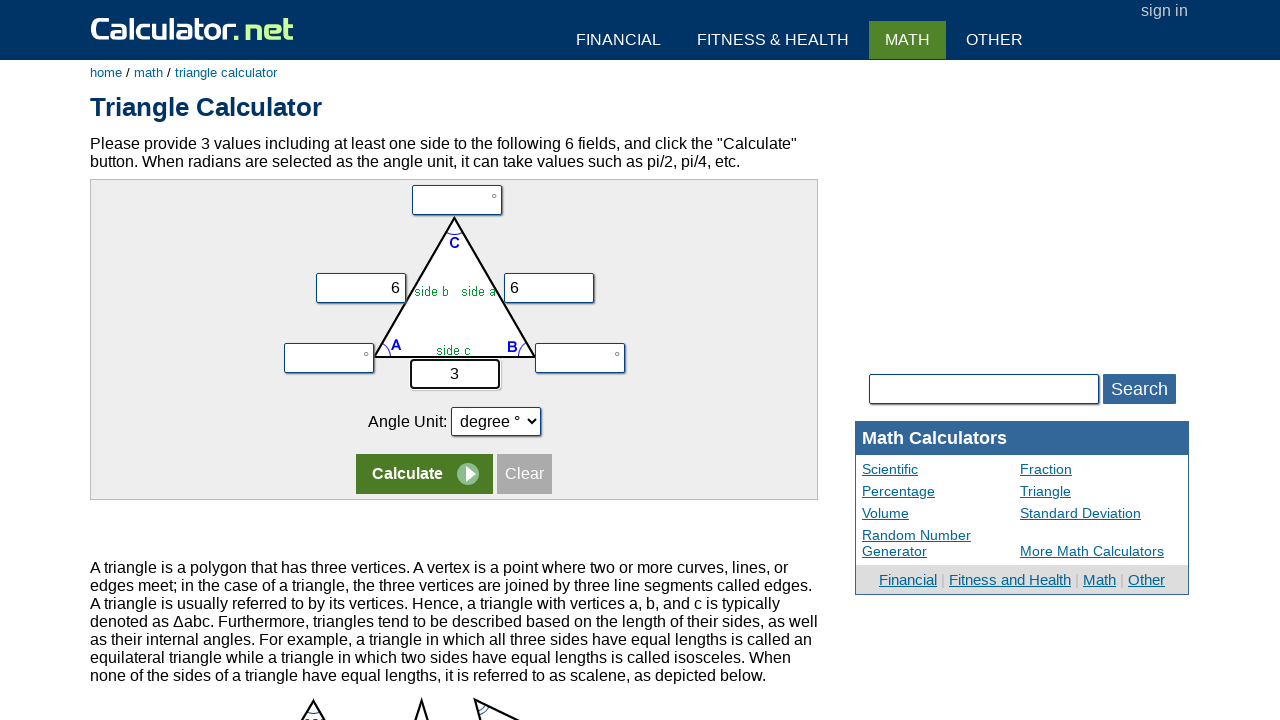

Clicked Calculate button to compute triangle type at (424, 474) on tr:nth-child(5) input
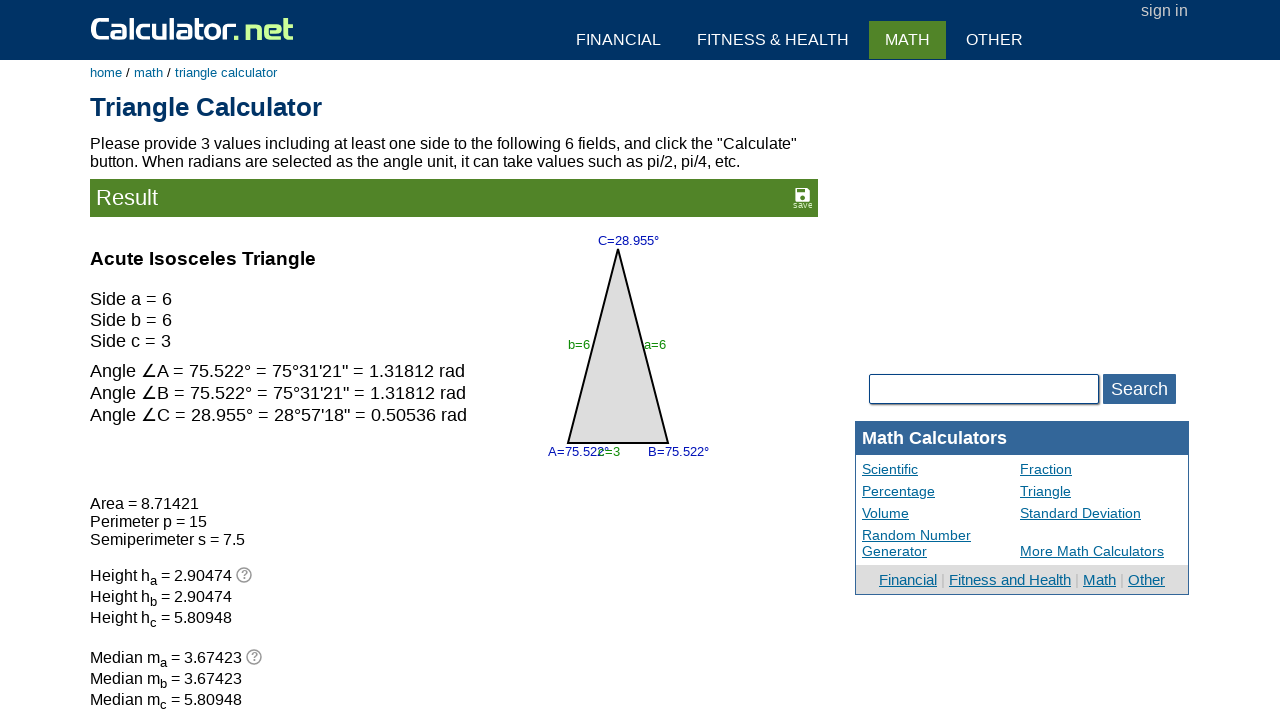

Triangle calculation result loaded
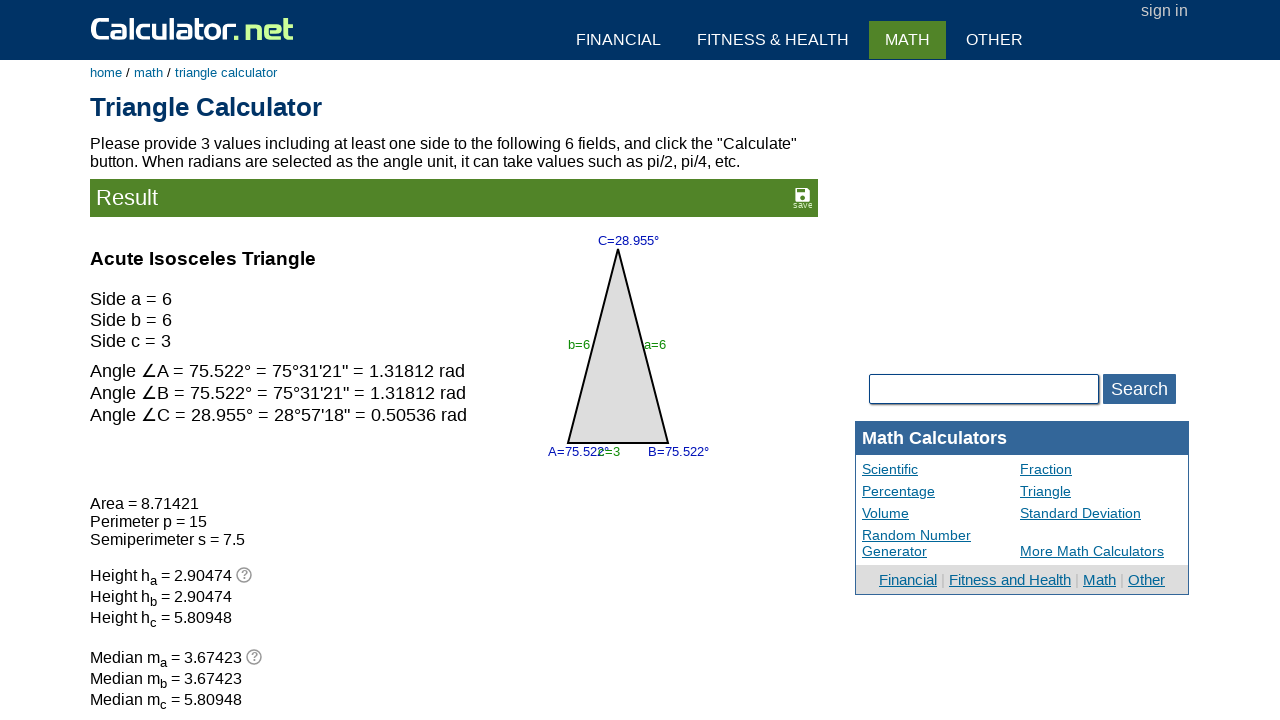

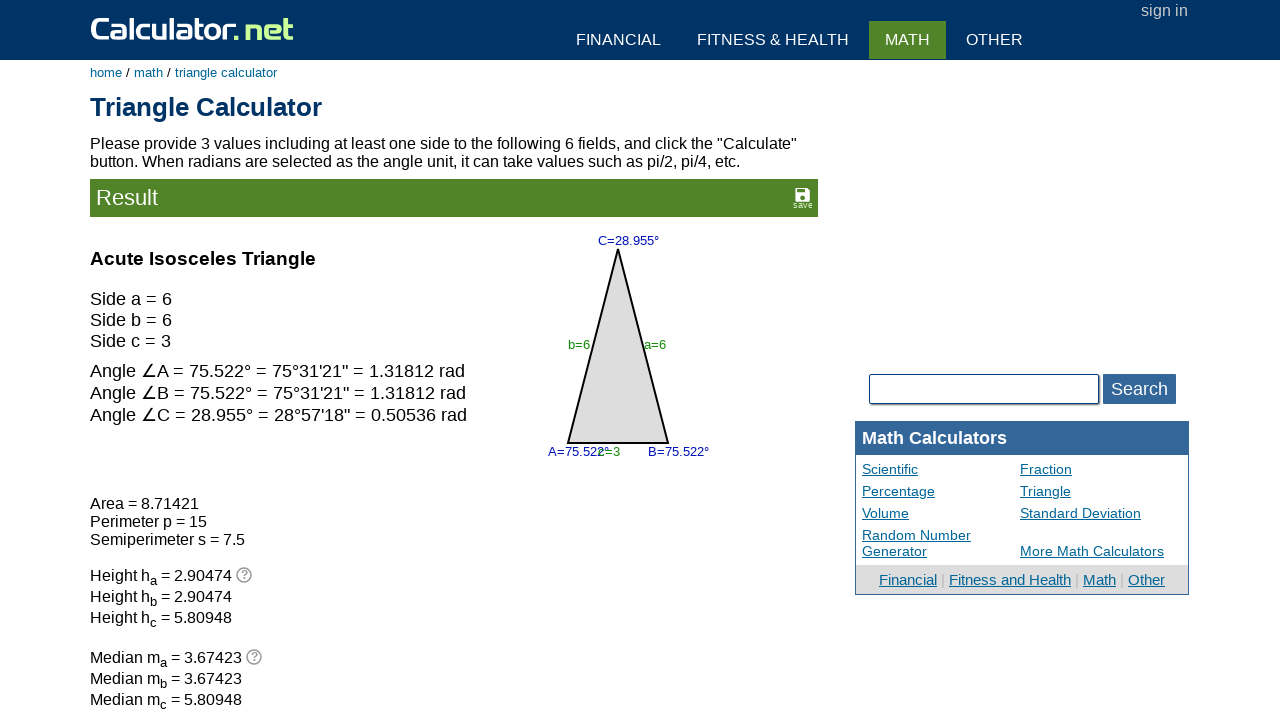